Tests footer navigation links by opening each link in the first column of the footer section in new tabs and verifying they load

Starting URL: https://rahulshettyacademy.com/AutomationPractice

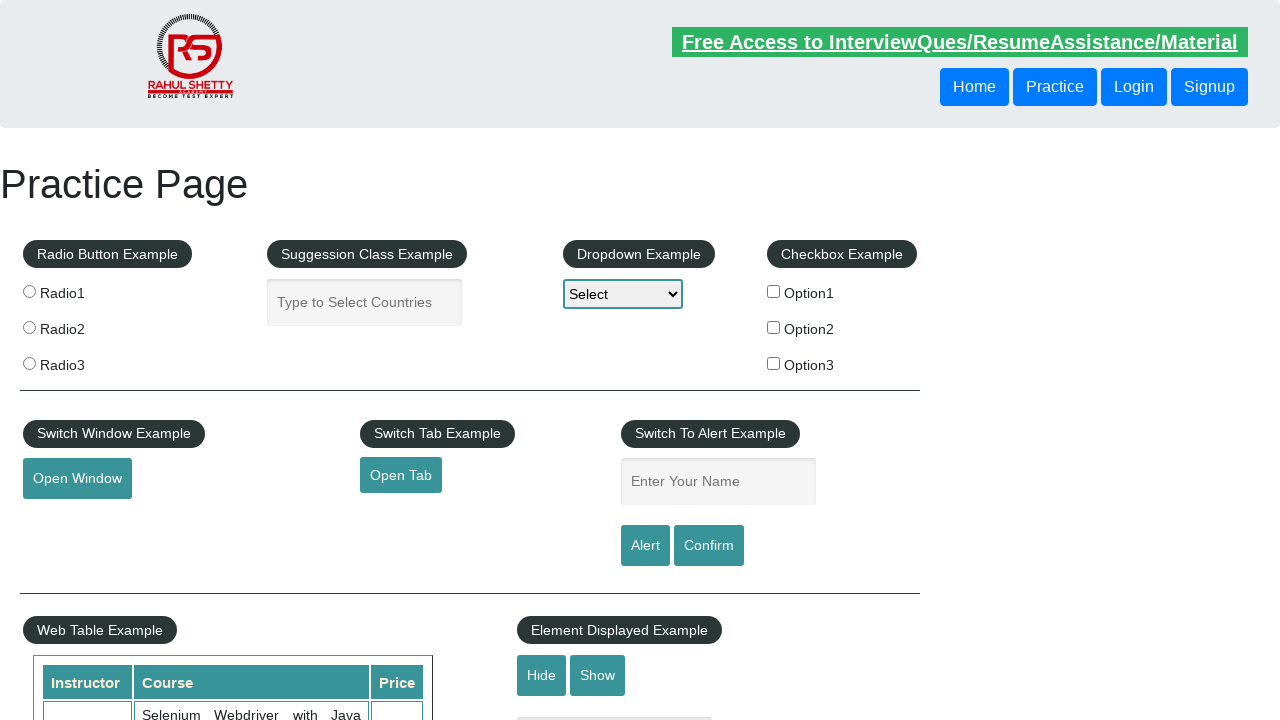

Counted total links on page: 27
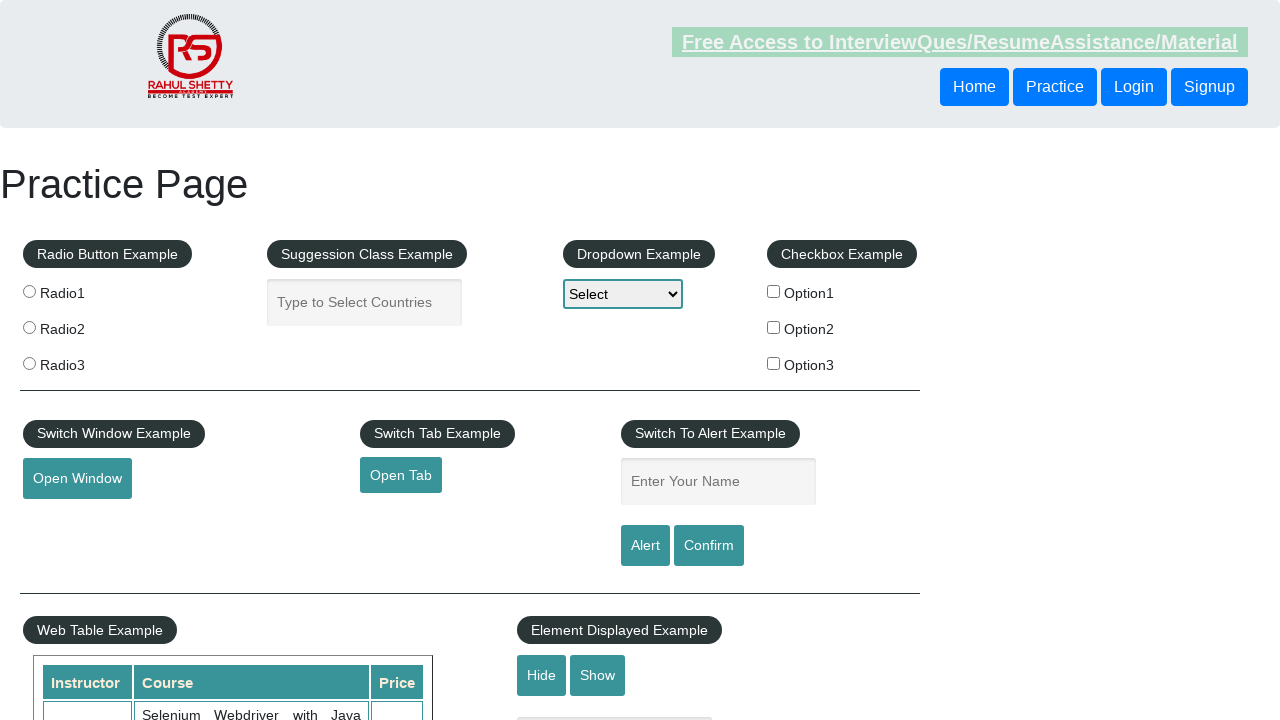

Counted links in footer section: 20
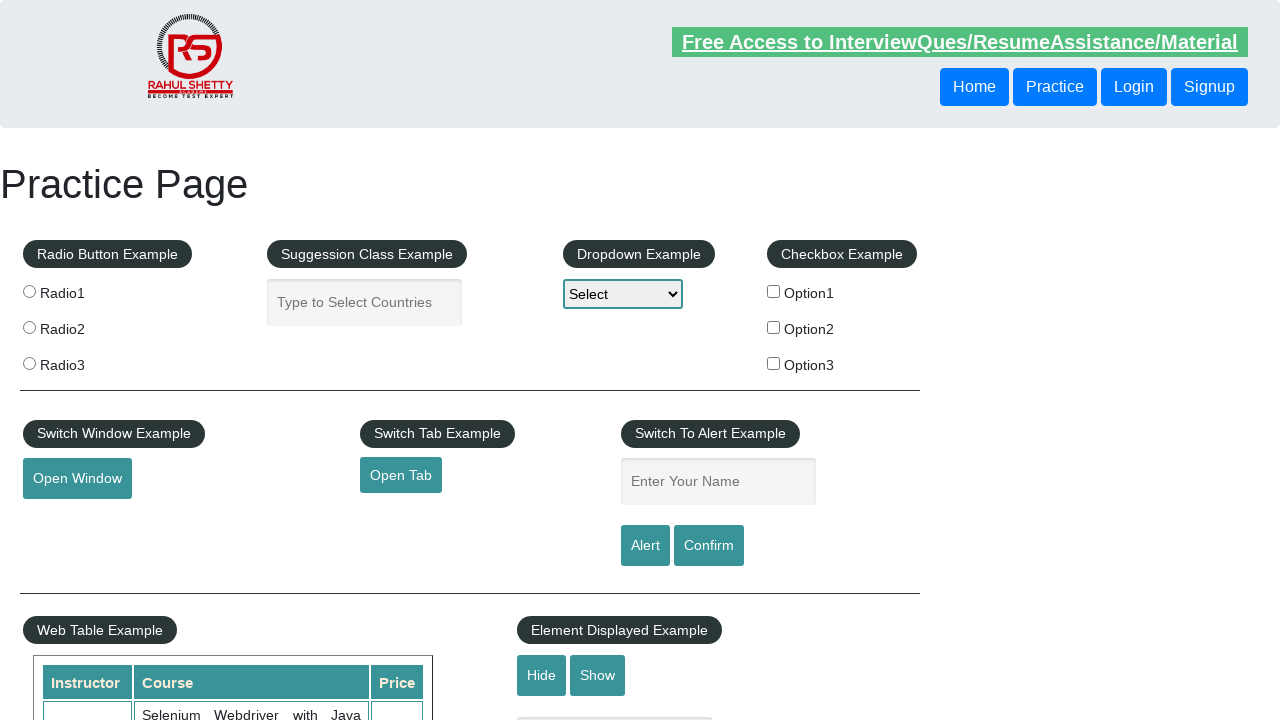

Counted links in first footer column: 5
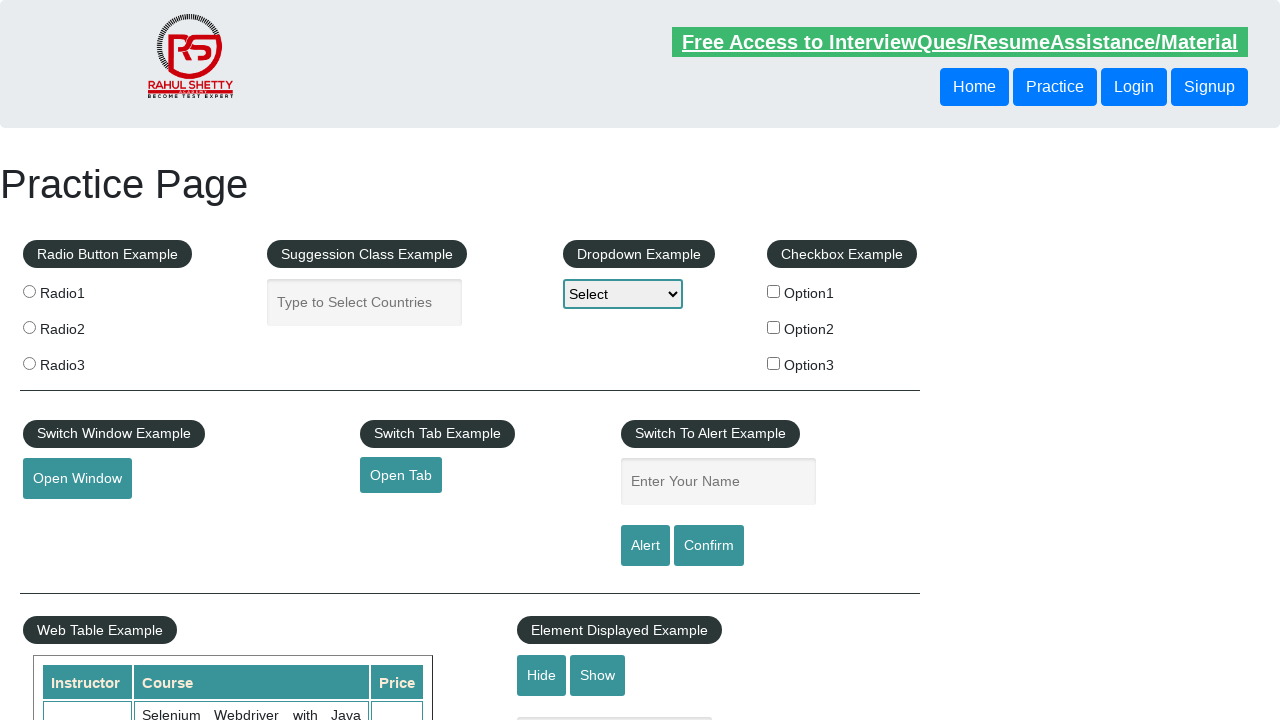

Located footer link 1 in first column
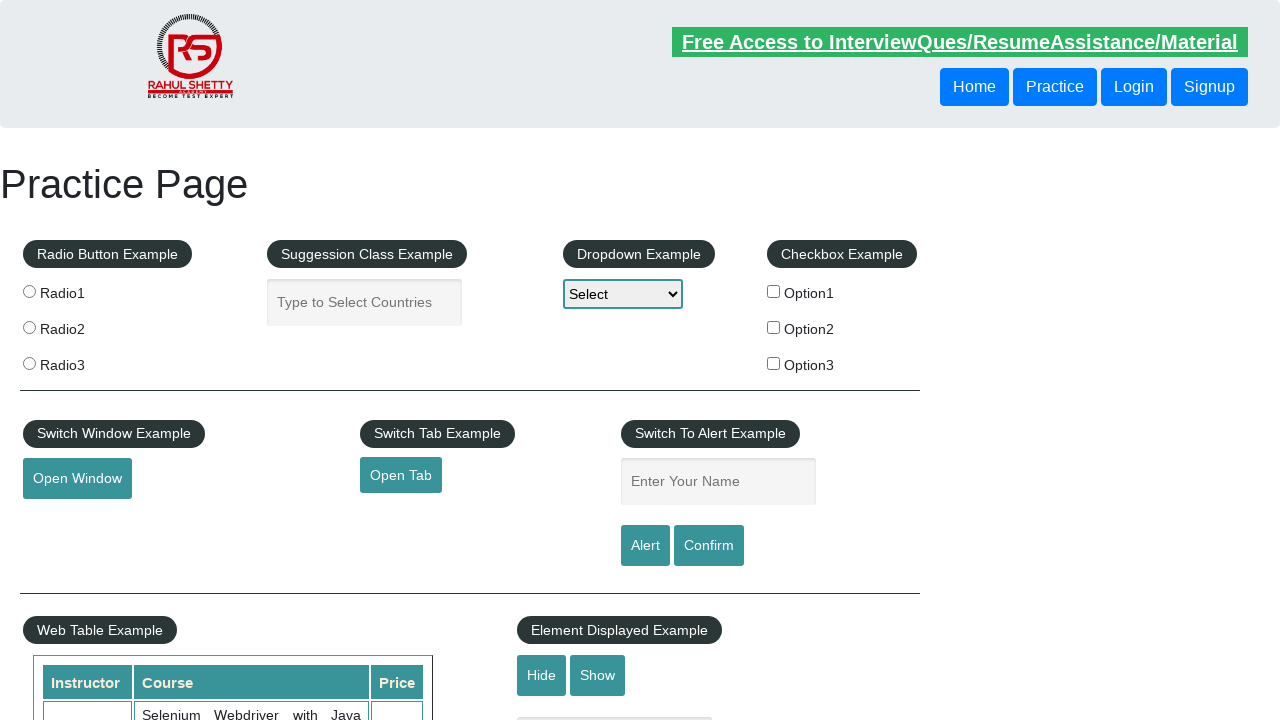

Opened footer link 1 in new tab using Ctrl+click at (68, 520) on xpath=//table/tbody/tr/td[1]/ul//a >> nth=1
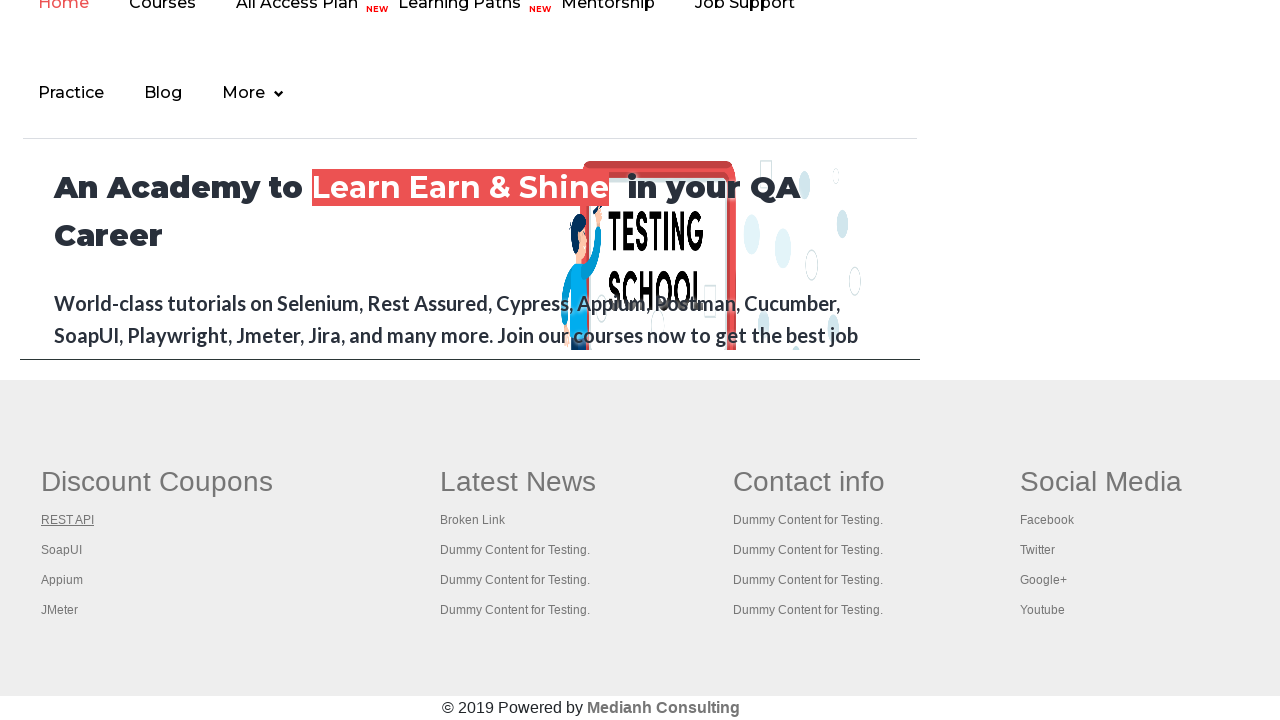

New tab loaded, waiting for page to be ready
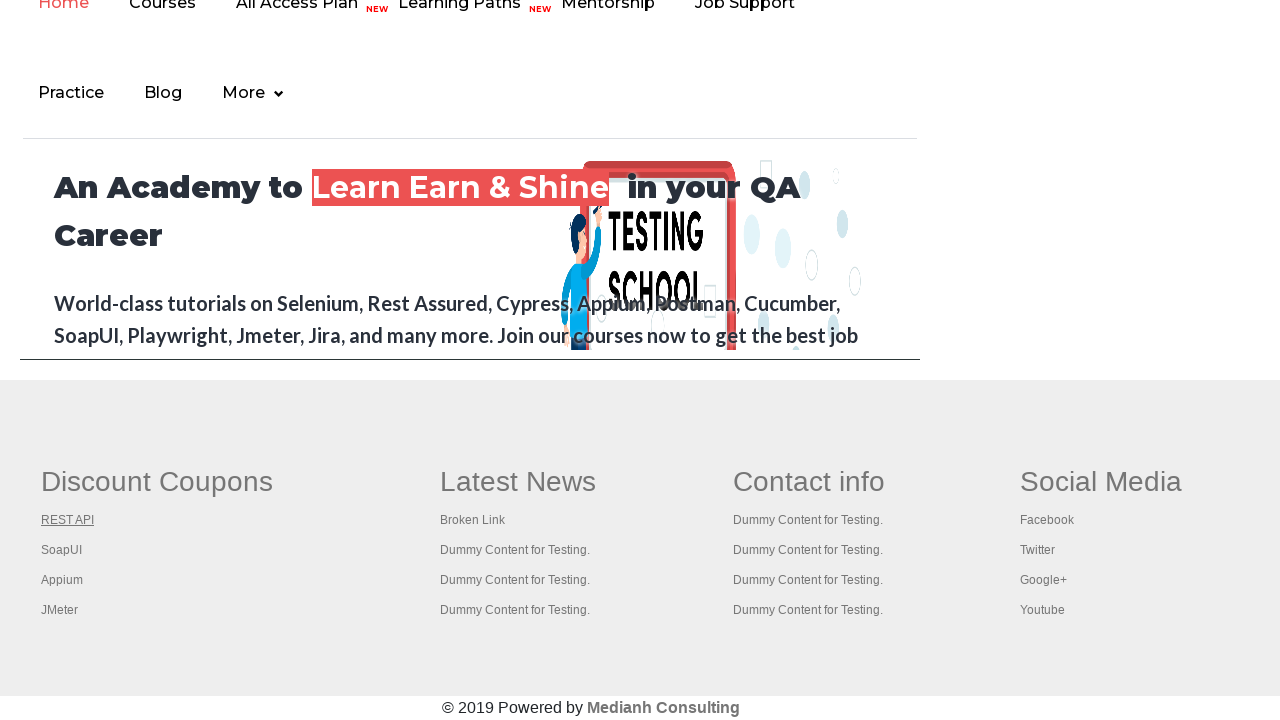

Opened page title: REST API Tutorial
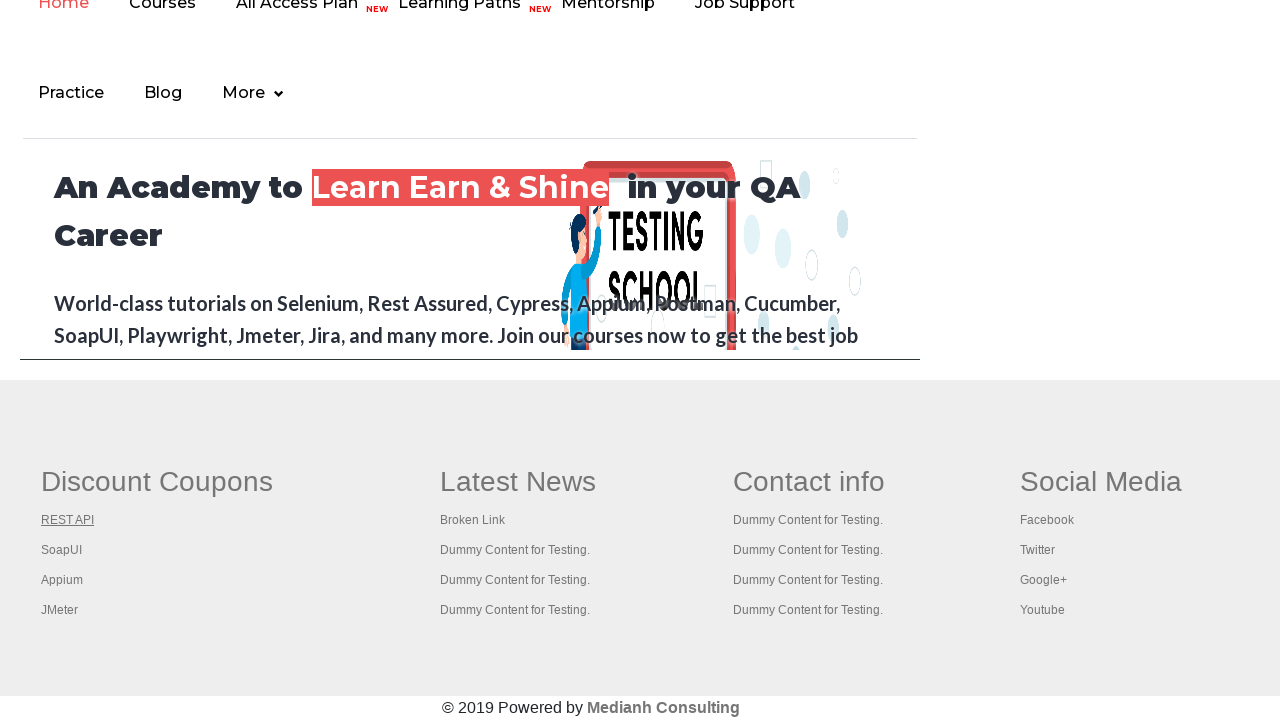

Located footer link 2 in first column
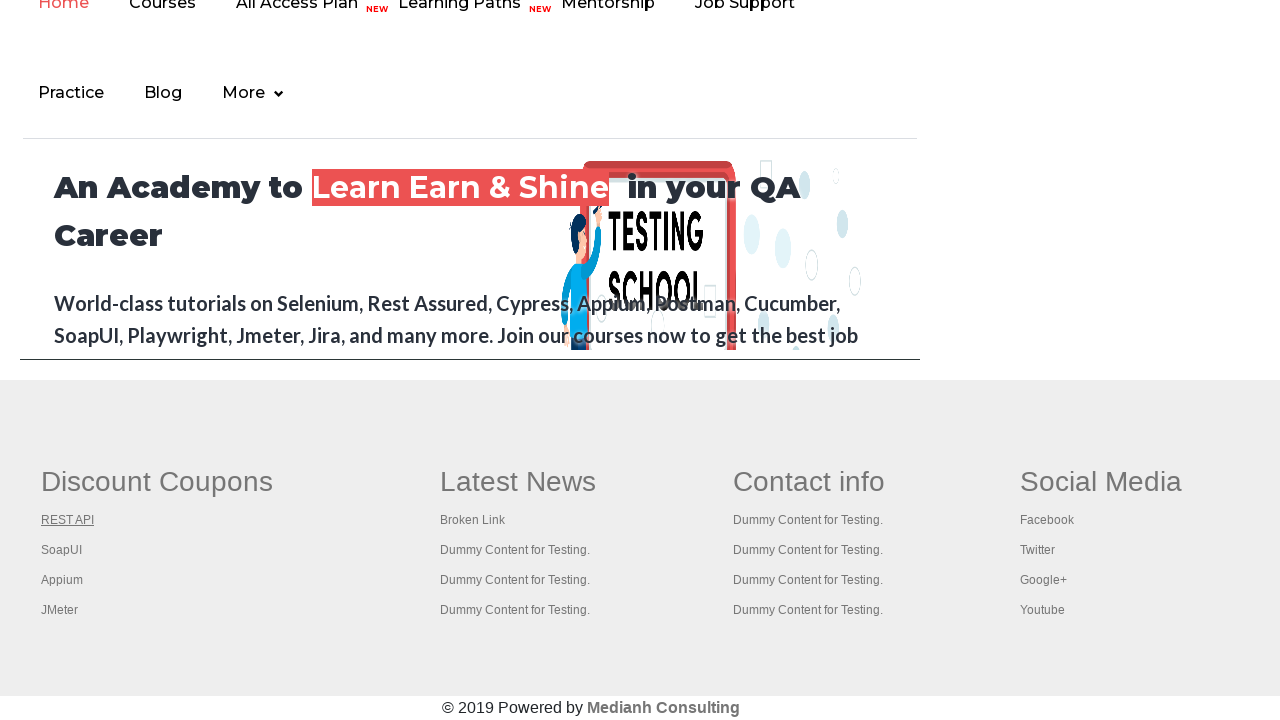

Opened footer link 2 in new tab using Ctrl+click at (62, 550) on xpath=//table/tbody/tr/td[1]/ul//a >> nth=2
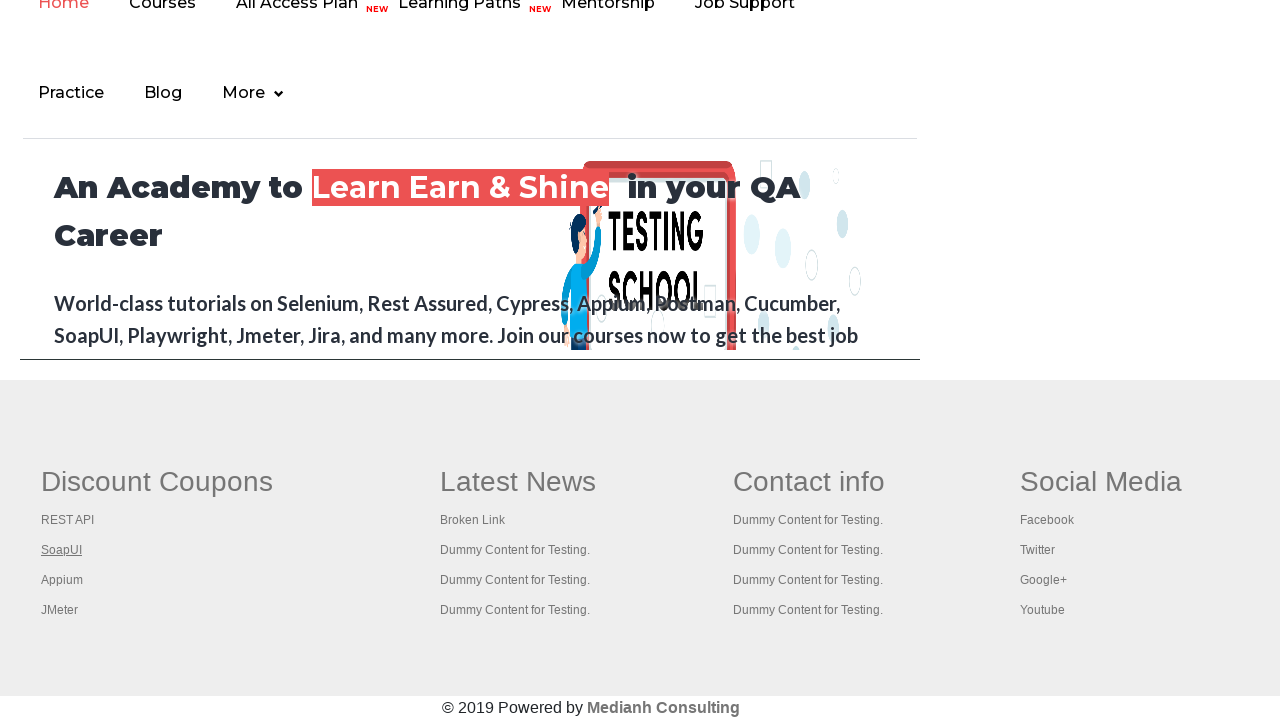

New tab loaded, waiting for page to be ready
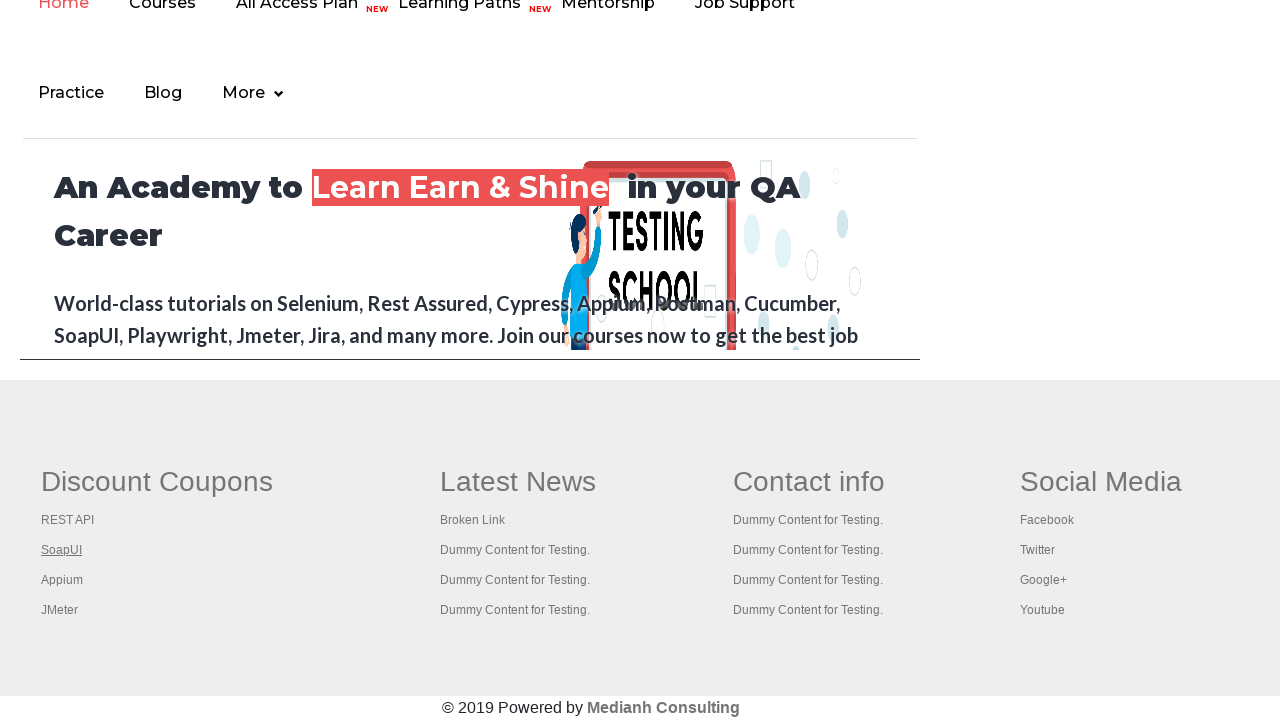

Opened page title: The World’s Most Popular API Testing Tool | SoapUI
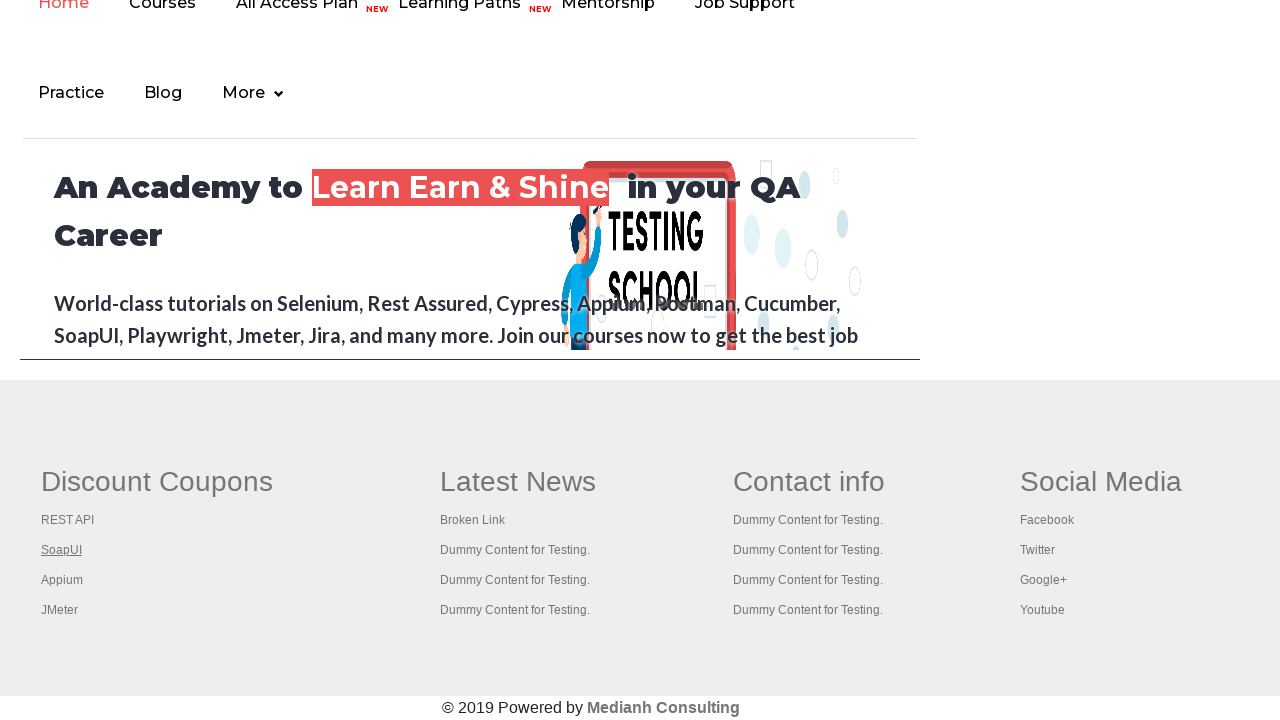

Located footer link 3 in first column
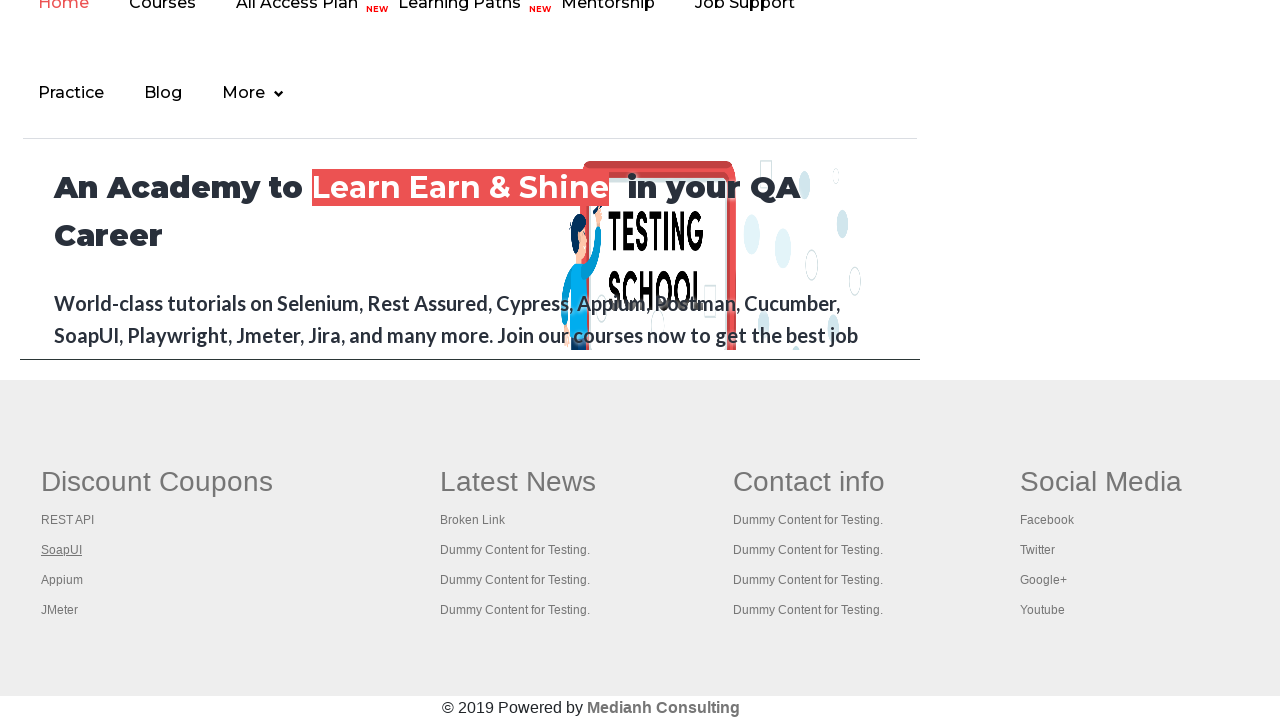

Opened footer link 3 in new tab using Ctrl+click at (62, 580) on xpath=//table/tbody/tr/td[1]/ul//a >> nth=3
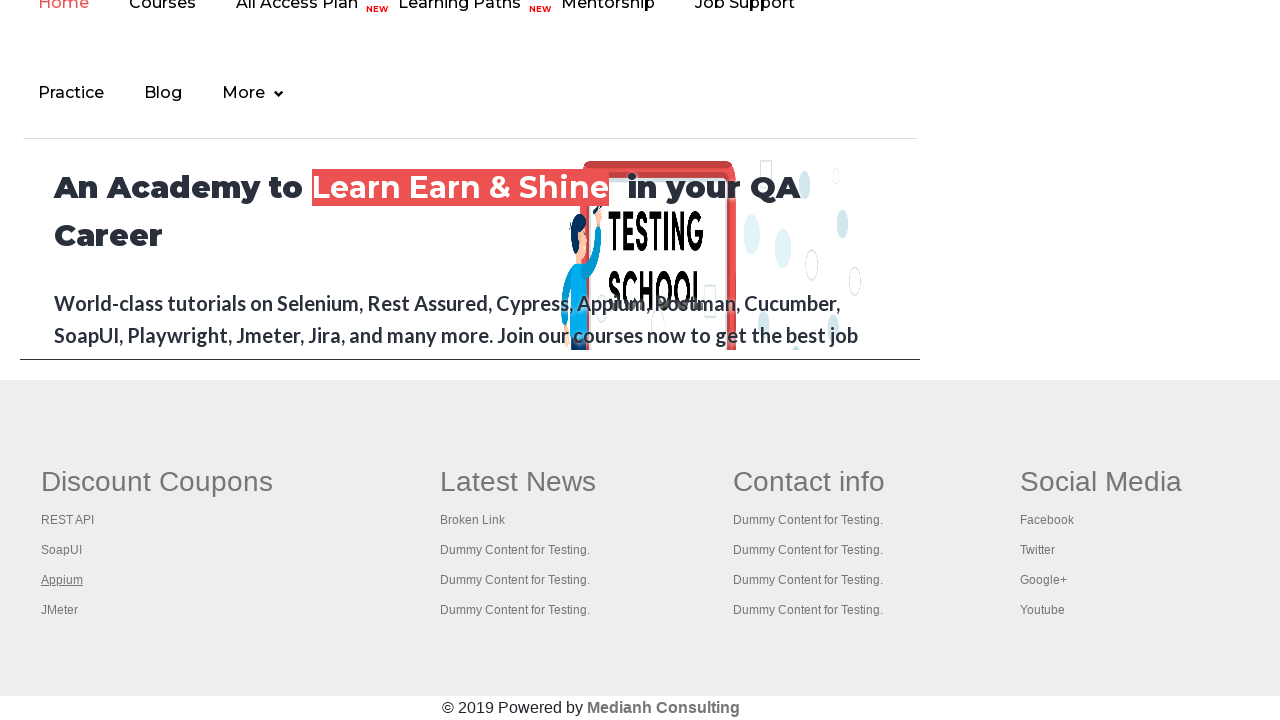

New tab loaded, waiting for page to be ready
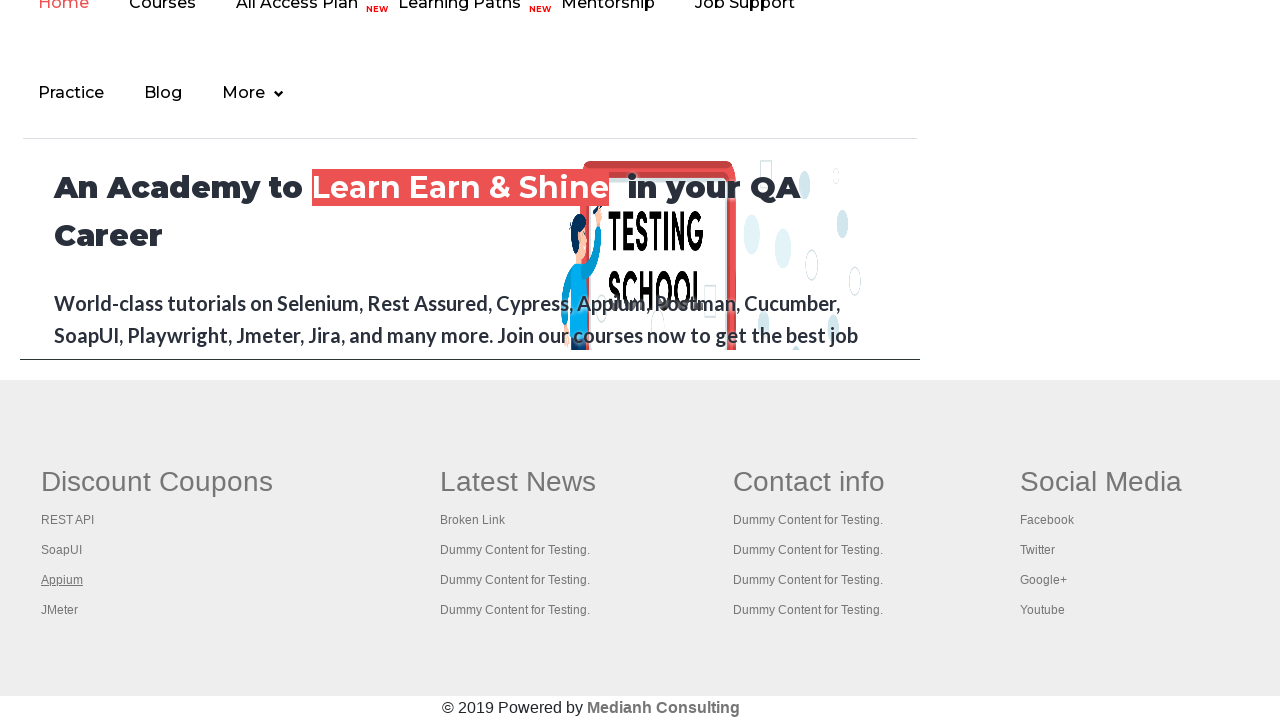

Opened page title: Appium tutorial for Mobile Apps testing | RahulShetty Academy | Rahul
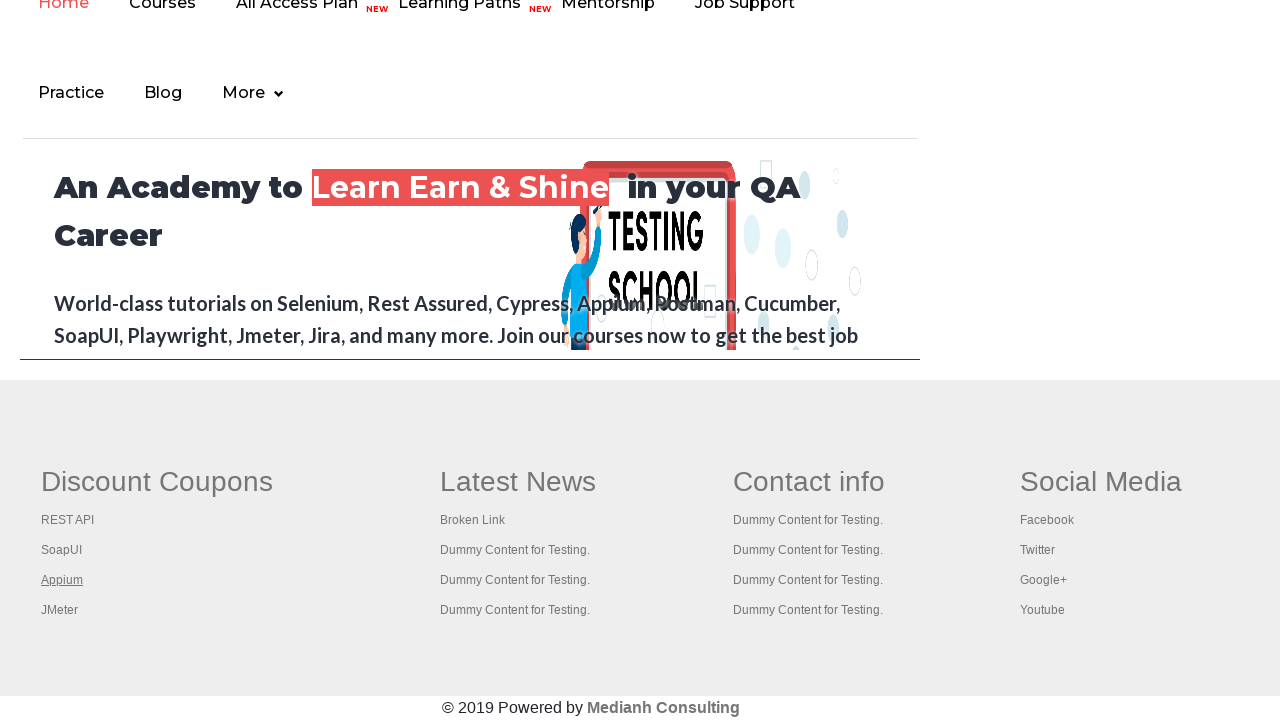

Located footer link 4 in first column
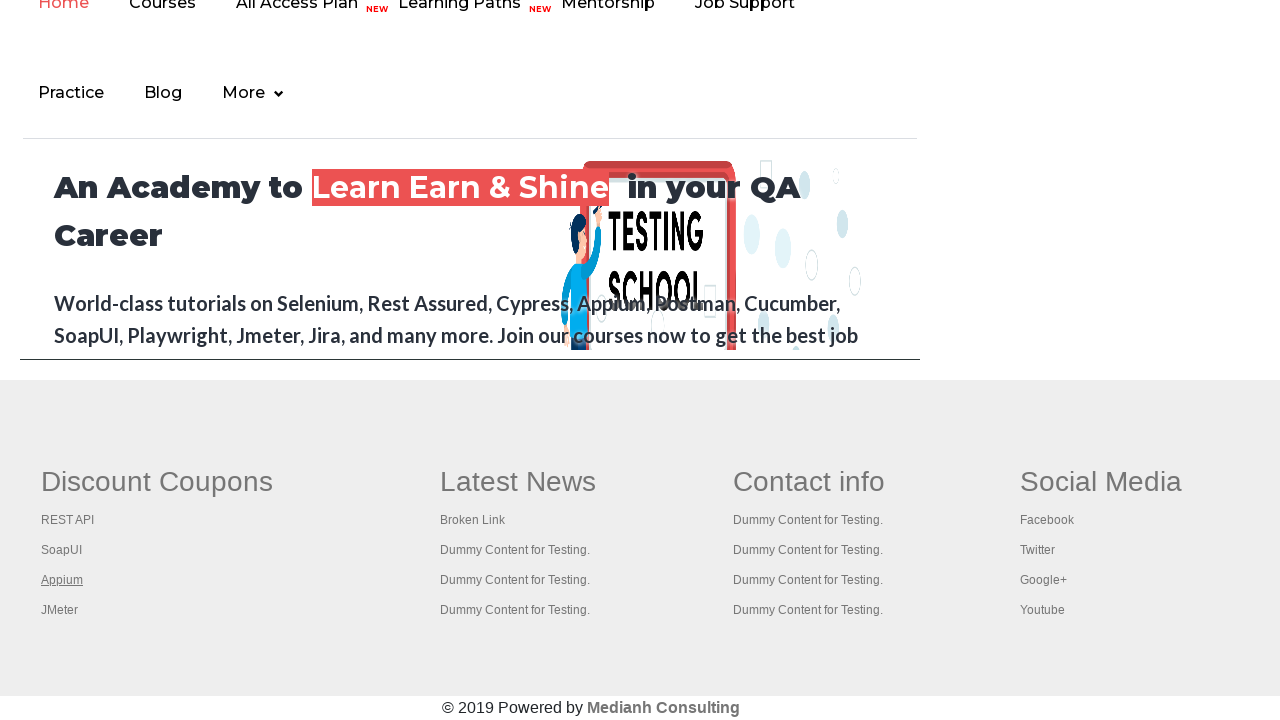

Opened footer link 4 in new tab using Ctrl+click at (60, 610) on xpath=//table/tbody/tr/td[1]/ul//a >> nth=4
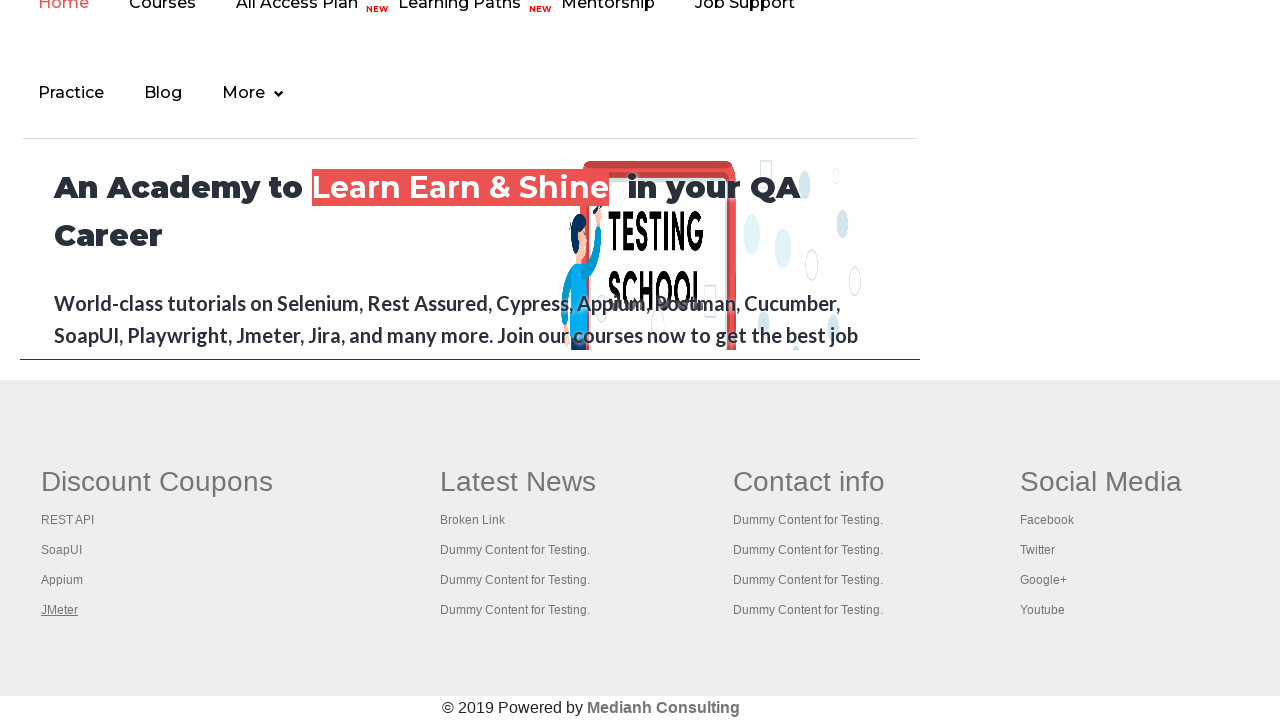

New tab loaded, waiting for page to be ready
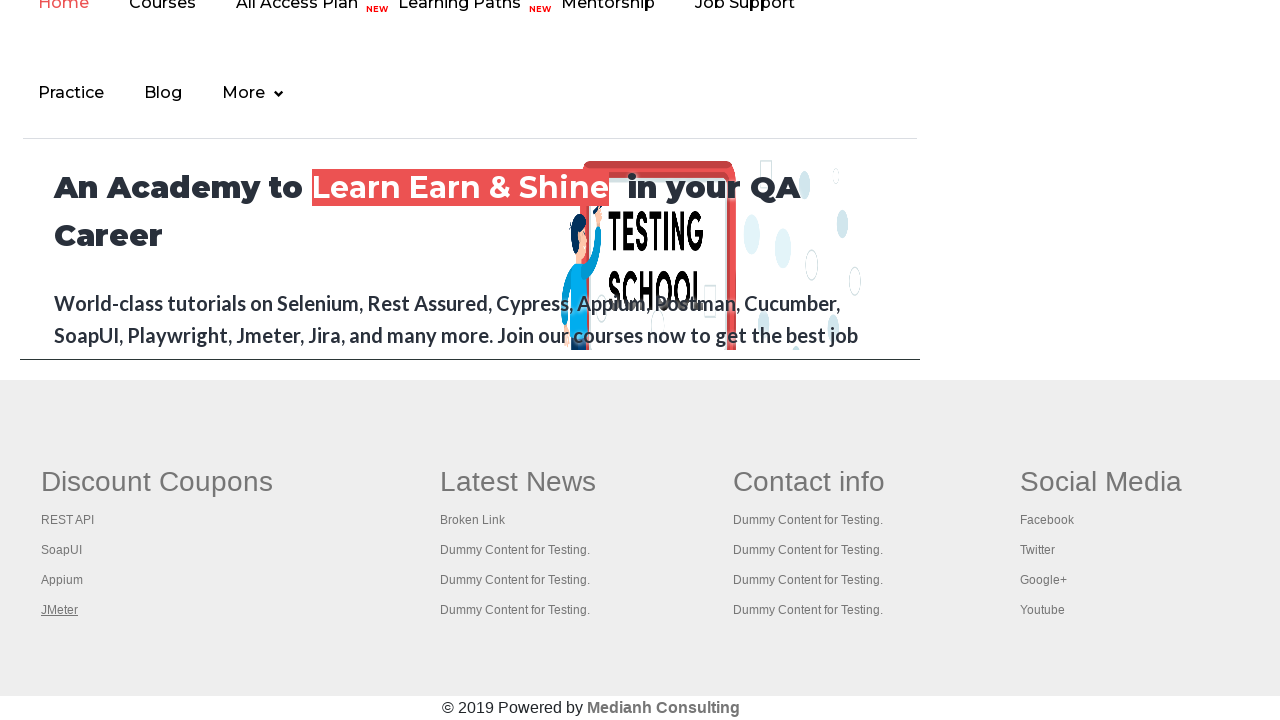

Opened page title: Apache JMeter - Apache JMeter™
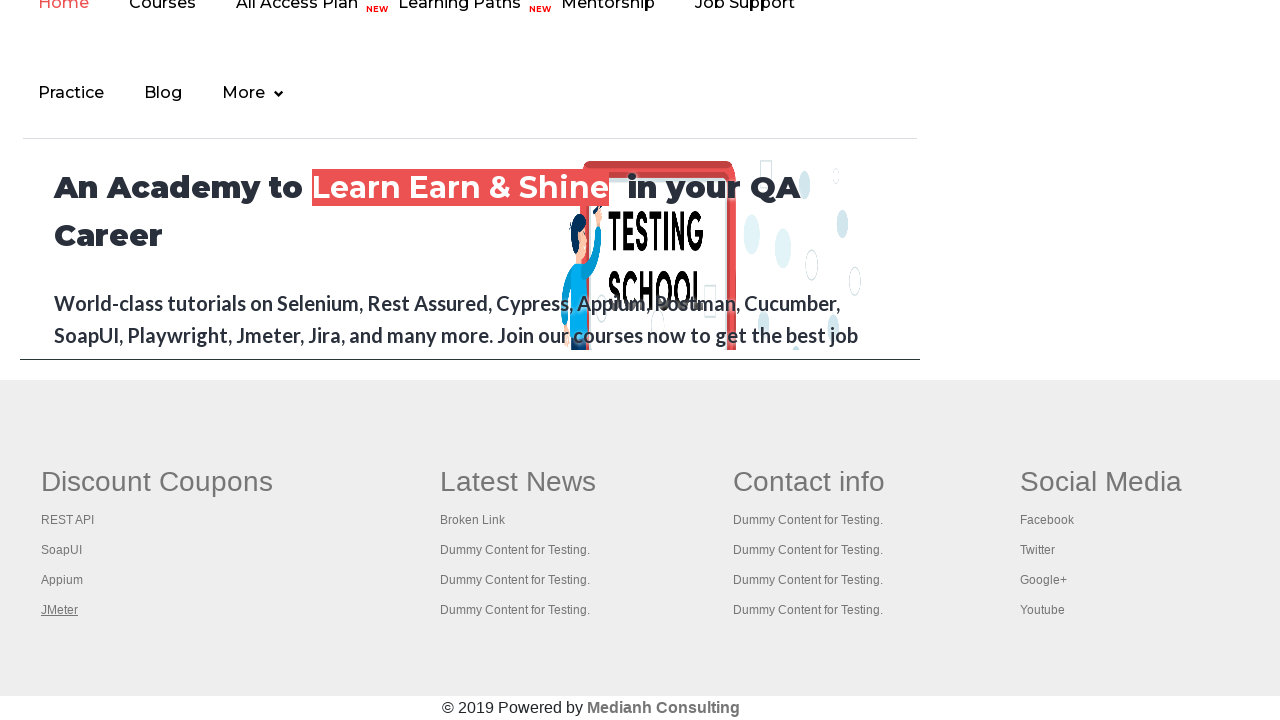

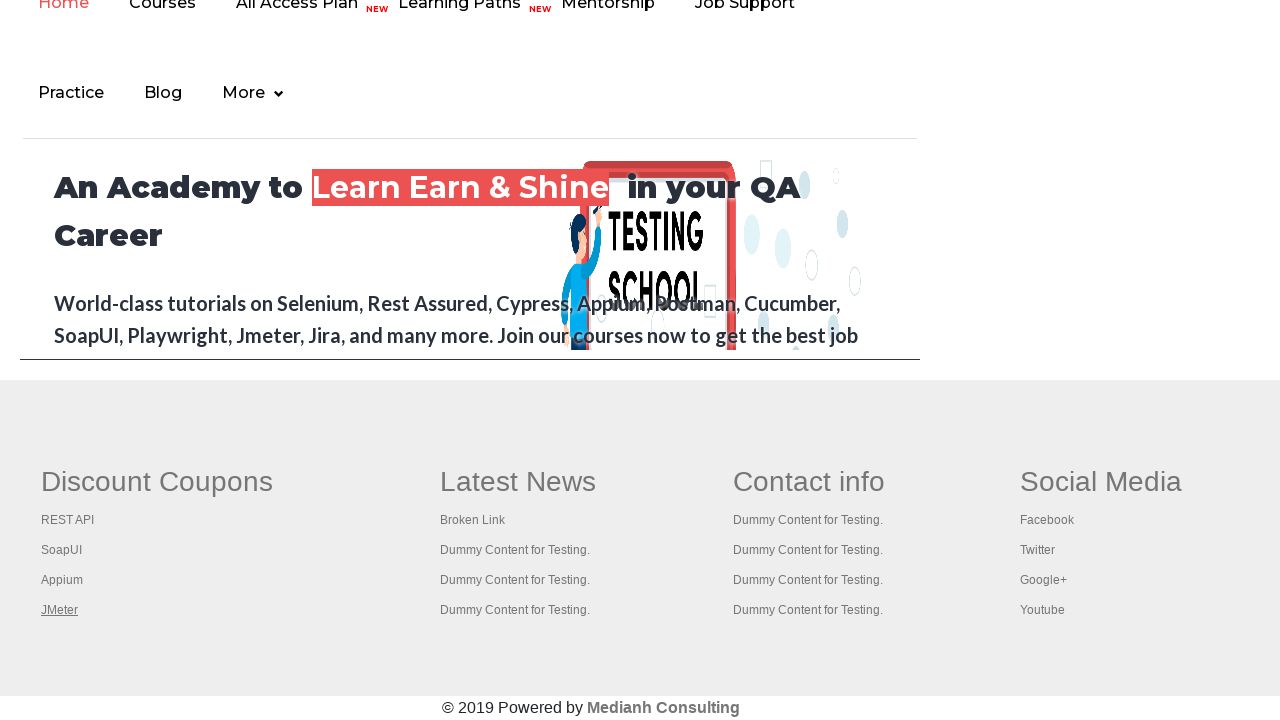